Tests form input functionality by entering text in a name field, clearing it, re-entering different text, and clicking a gender radio button

Starting URL: https://www.tutorialspoint.com/selenium/practice/selenium_automation_practice.php

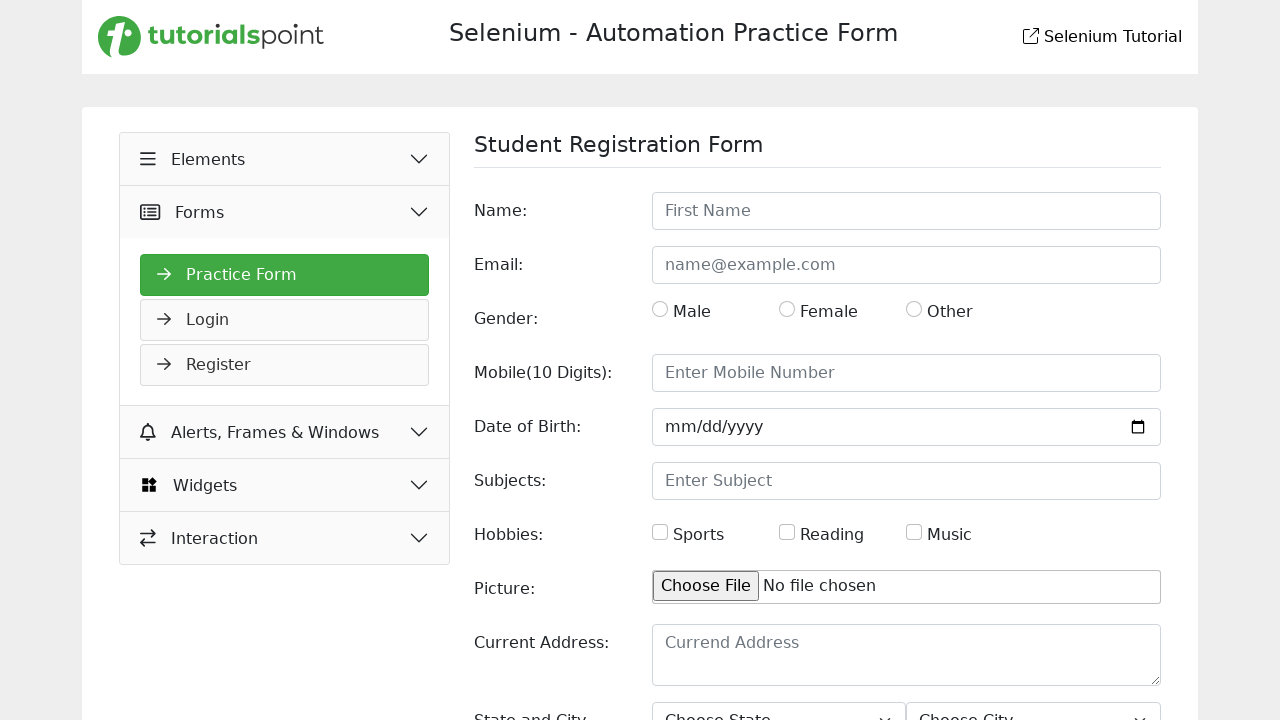

Filled name field with 'Mir Ahmed iraj' on //input[@id='name']
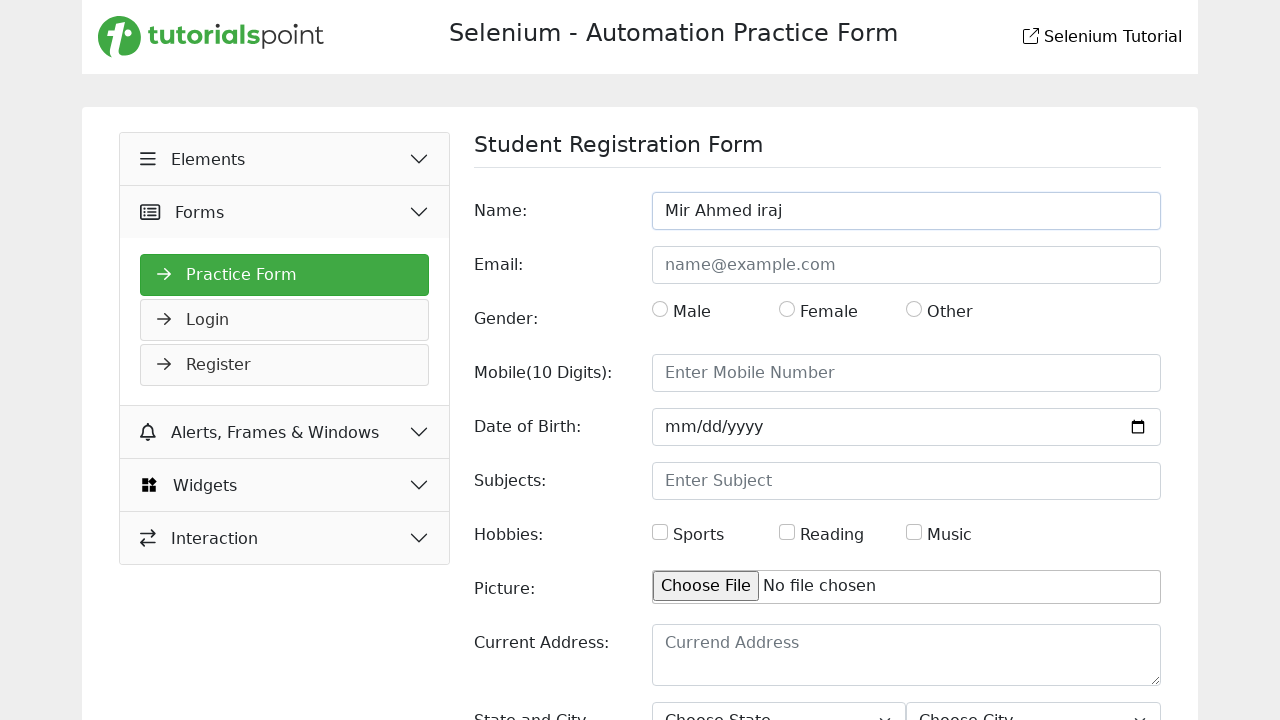

Cleared the name field on //input[@id='name']
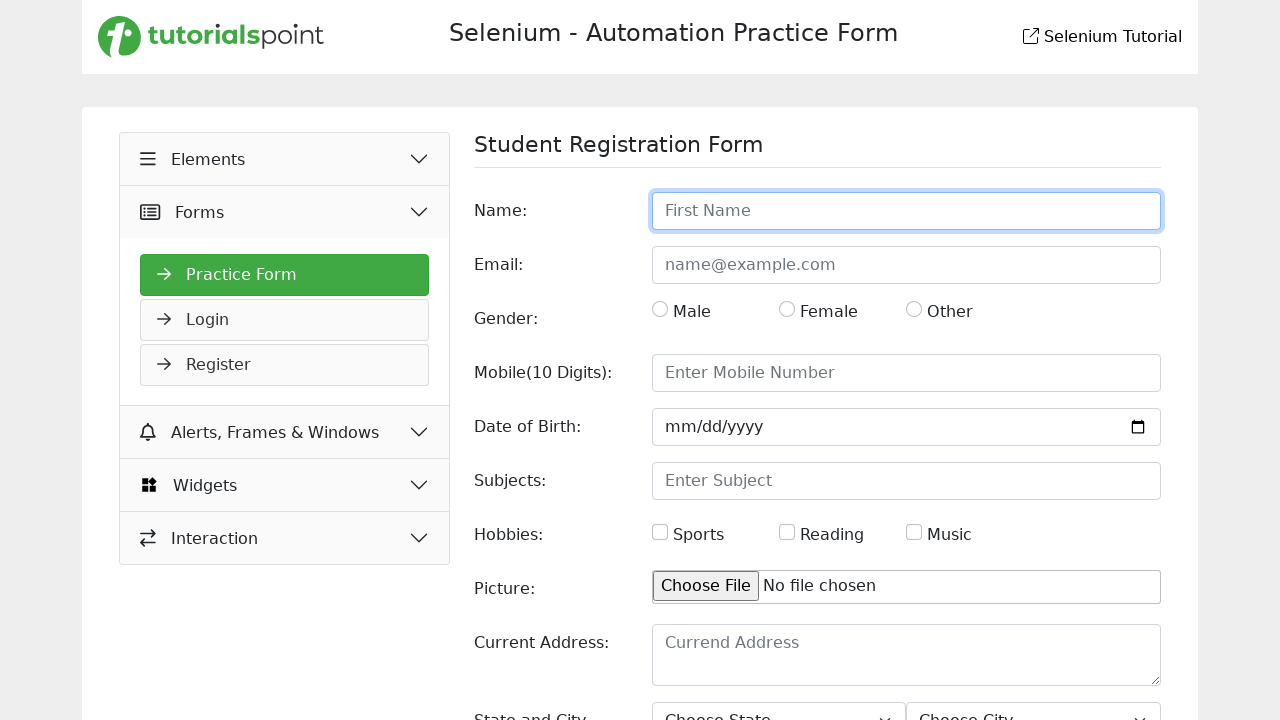

Filled name field with 'Mouri Tania Sarker' on //input[@id='name']
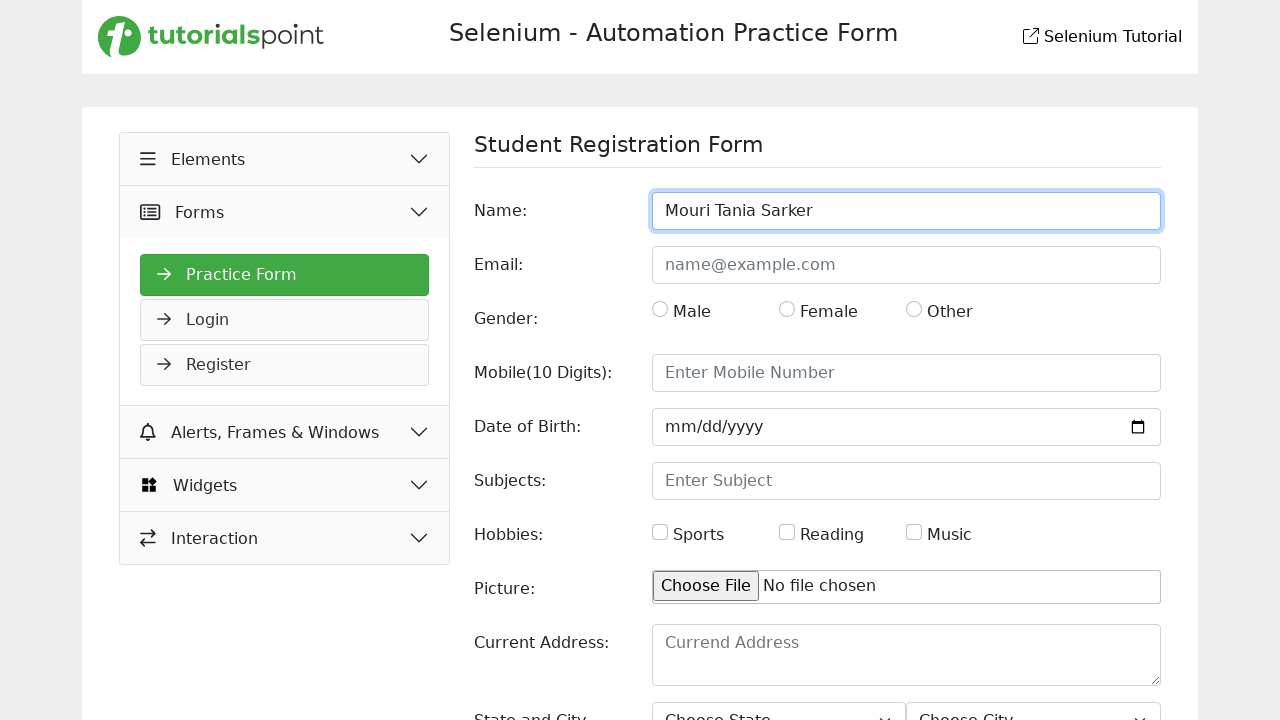

Clicked gender radio button at (787, 309) on xpath=//form[@id='practiceForm']/div[3]/div[1]/div[1]/div[2]/input
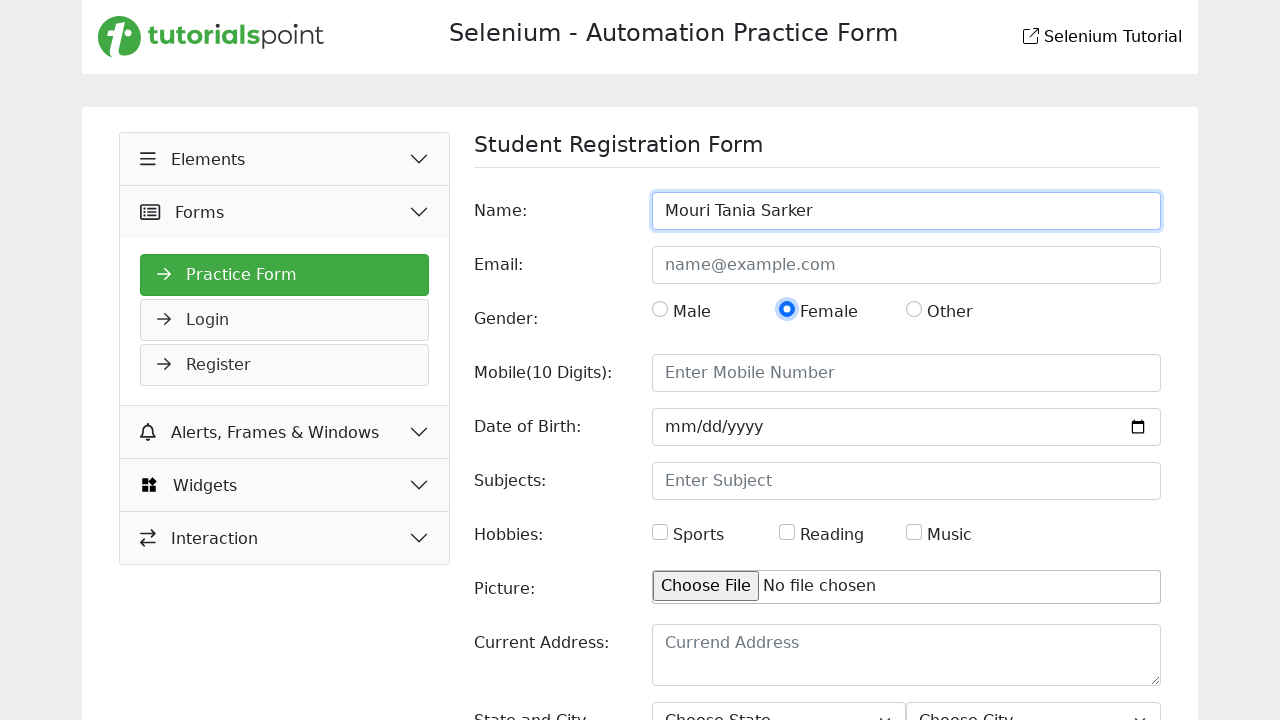

Reloaded the page
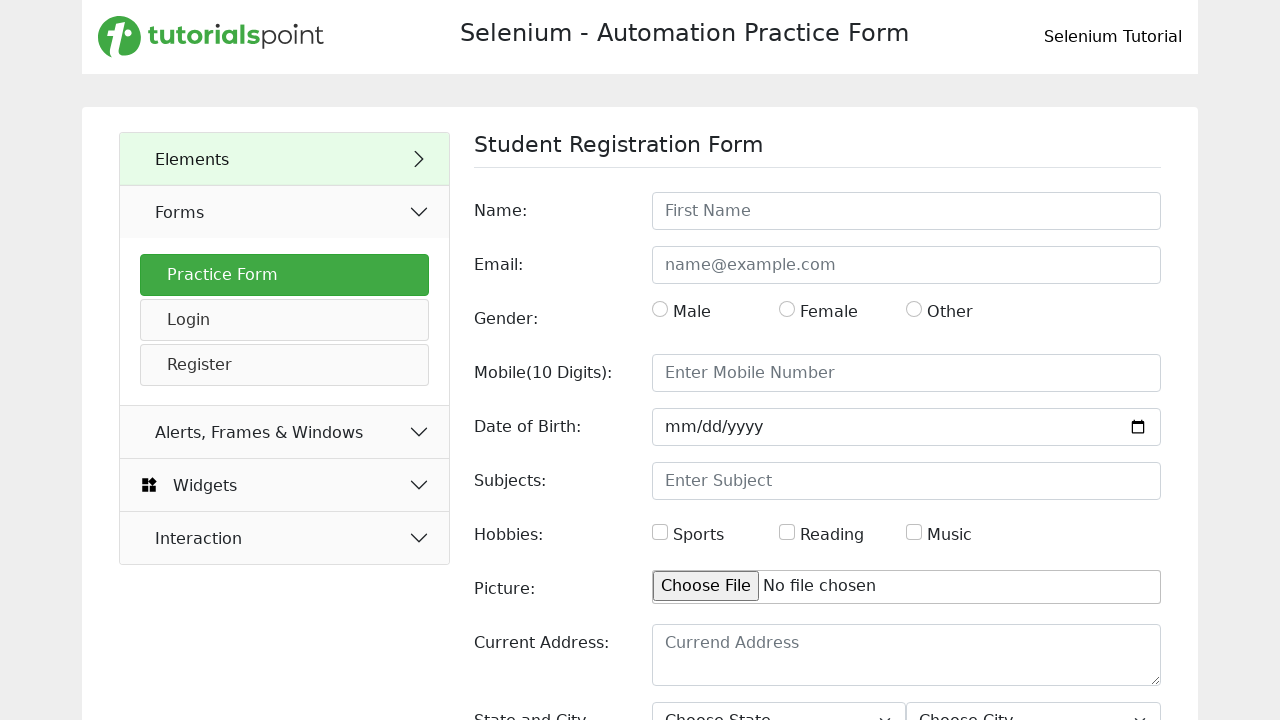

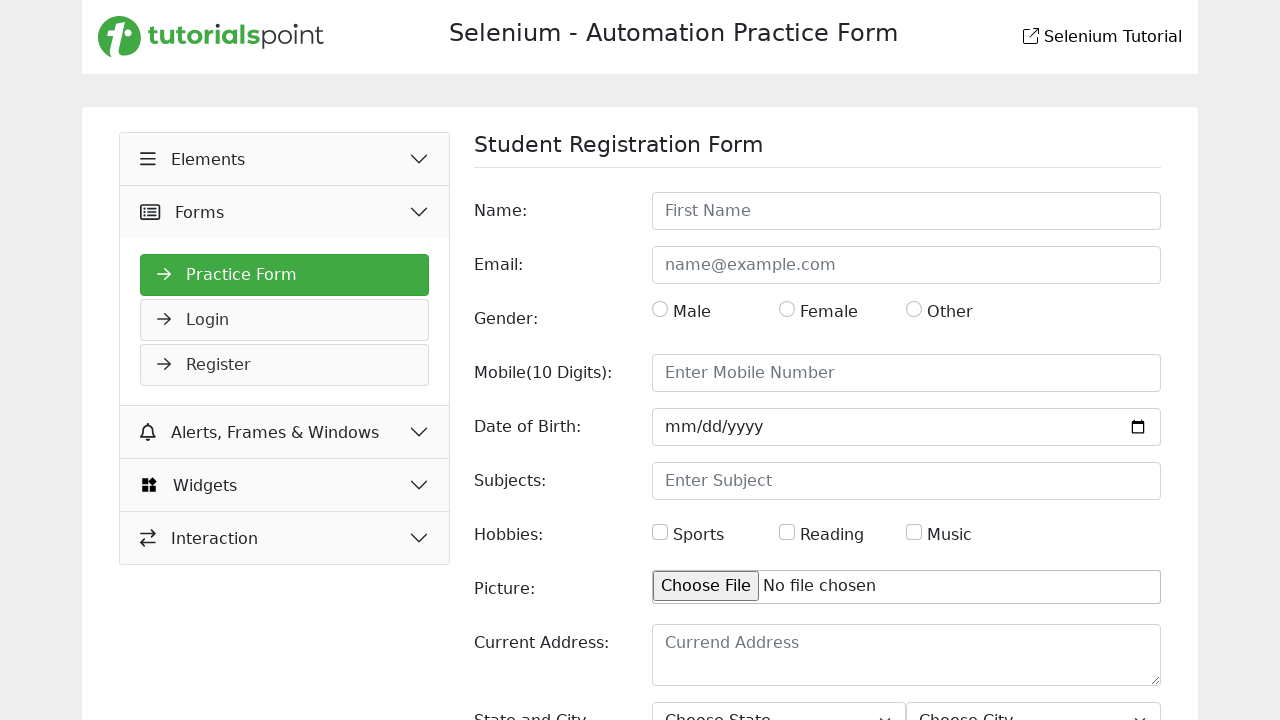